Verifies that the login button is displayed on the login page

Starting URL: https://the-internet.herokuapp.com/

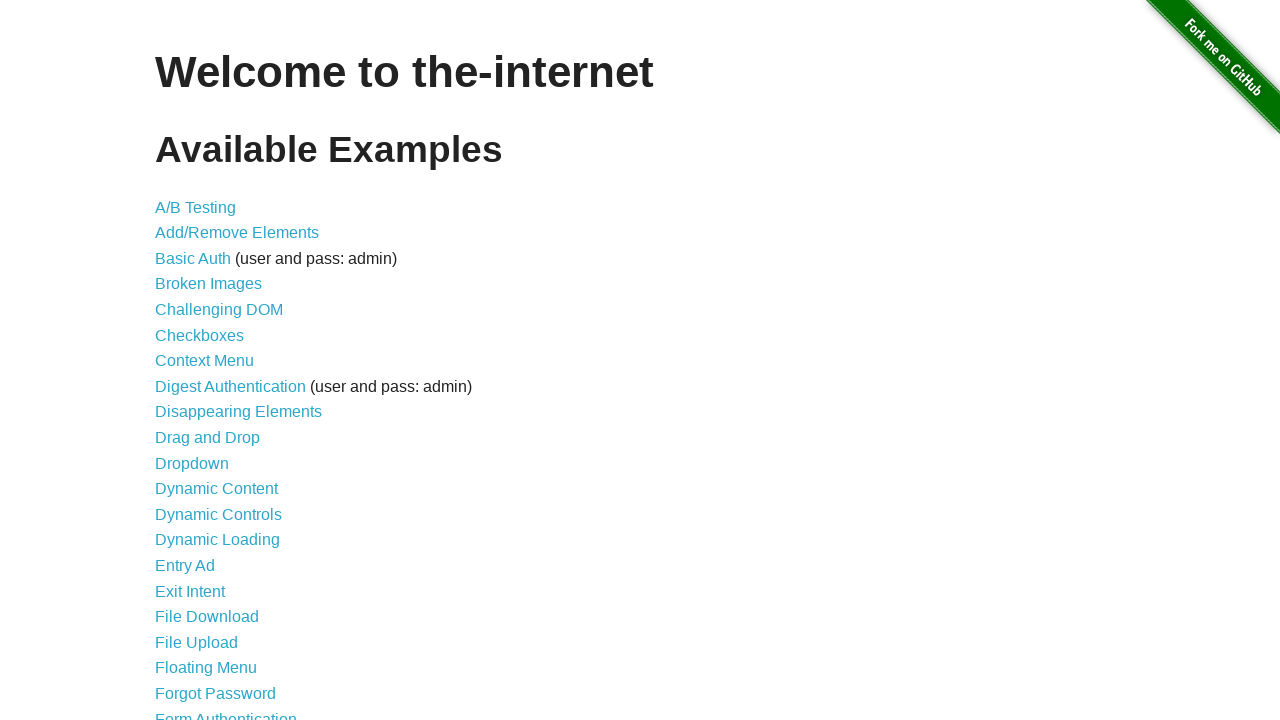

Clicked on Form Authentication link at (226, 712) on xpath=//a[text()="Form Authentication"]
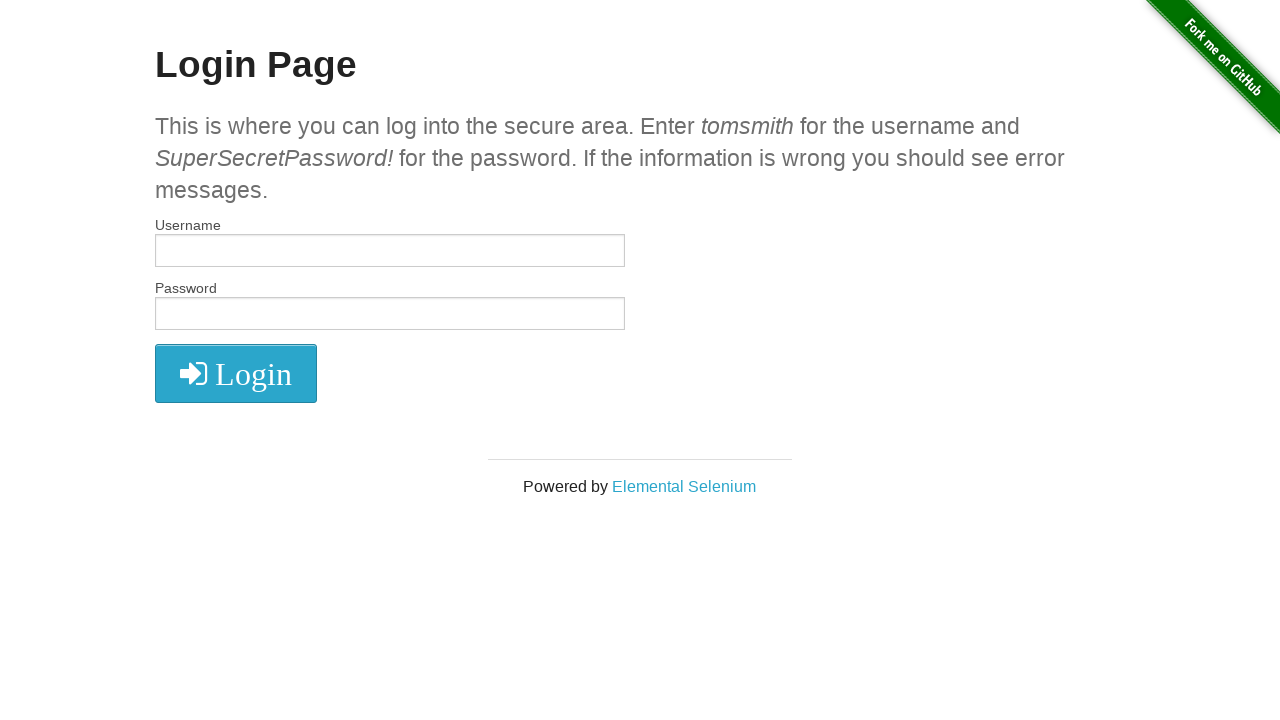

Verified login button is visible on the login page
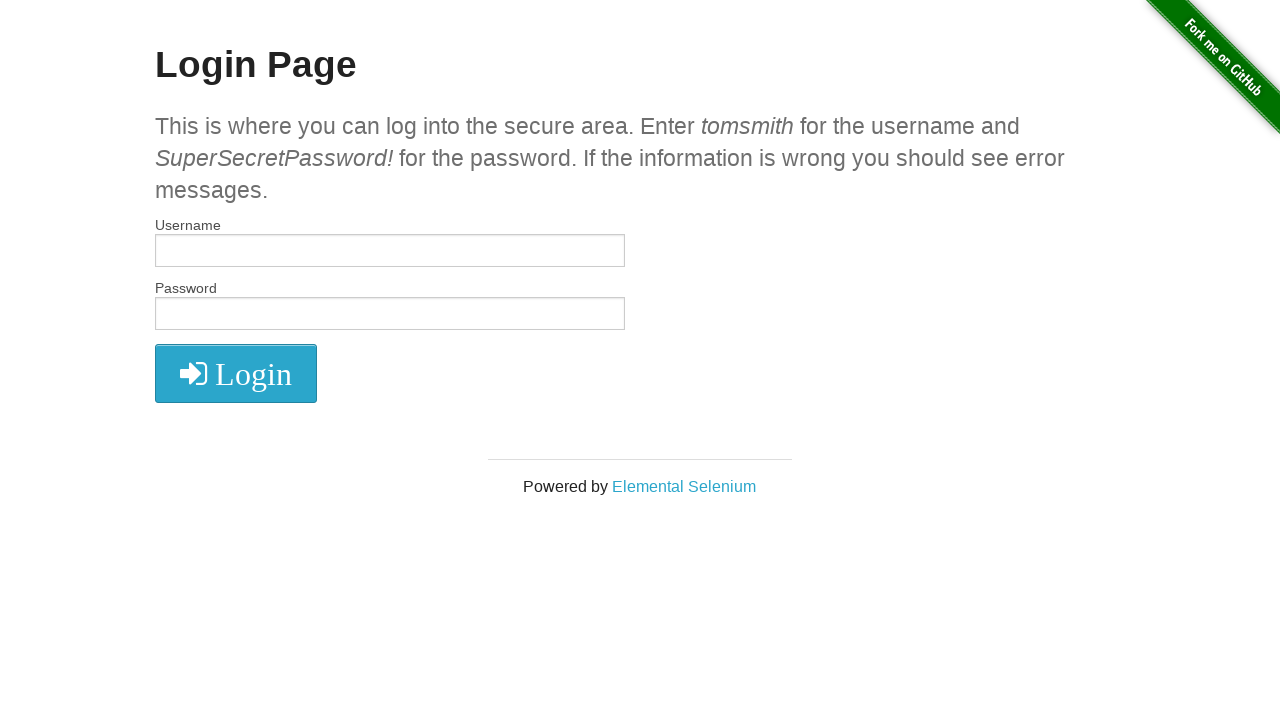

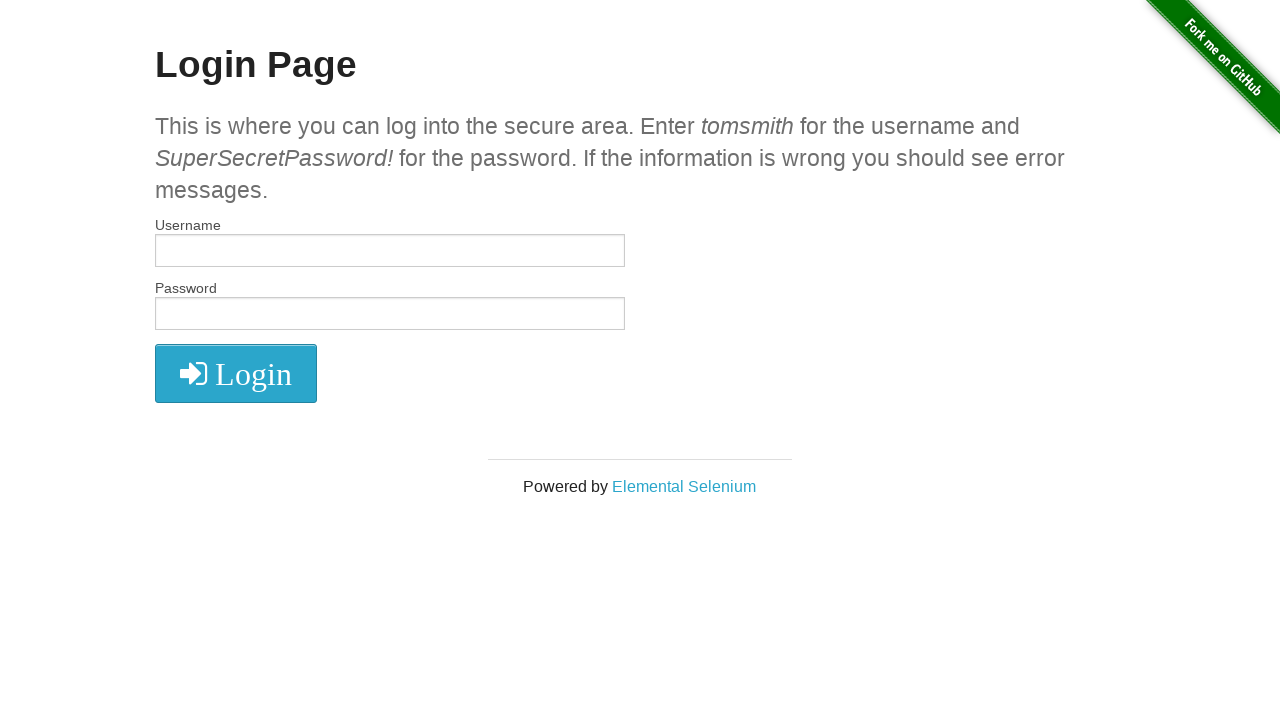